Tests login error handling by clicking login with empty credentials and verifying error message is displayed

Starting URL: https://the-internet.herokuapp.com/

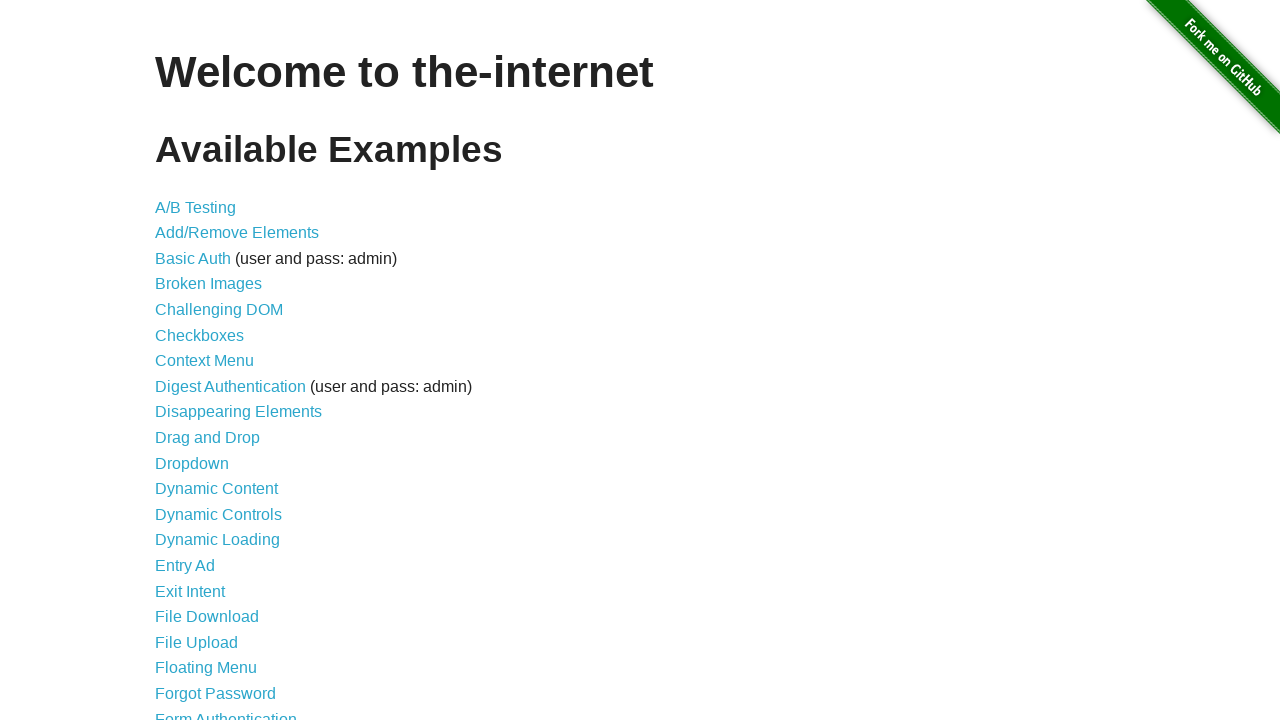

Clicked on Form Authentication link at (226, 712) on text=Form Authentication
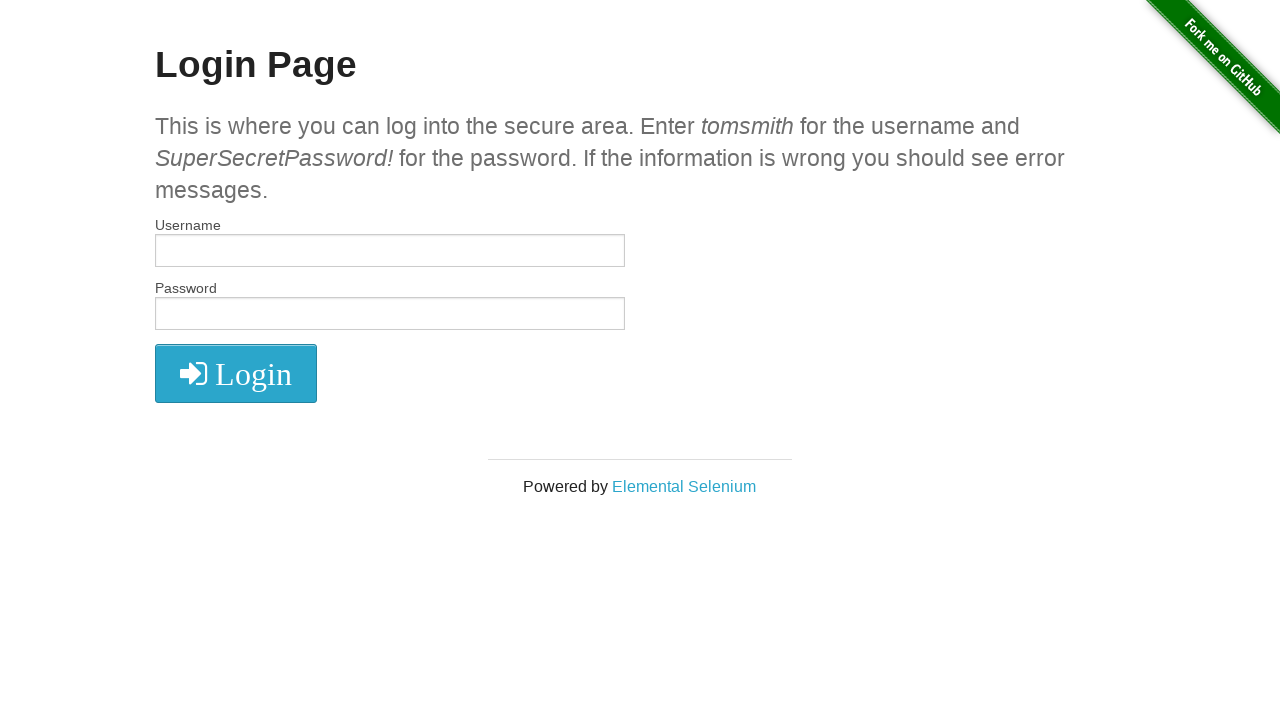

Login page loaded with submit button visible
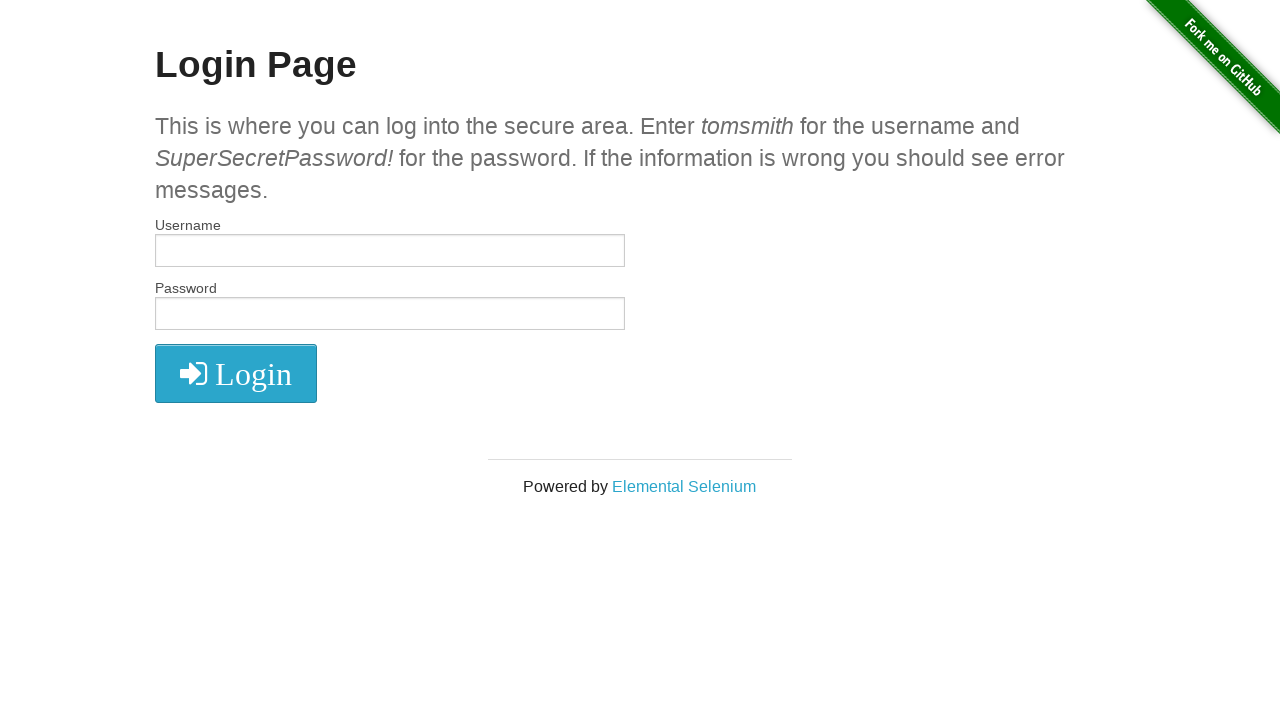

Clicked login button with empty credentials at (236, 373) on button.radius[type='submit']
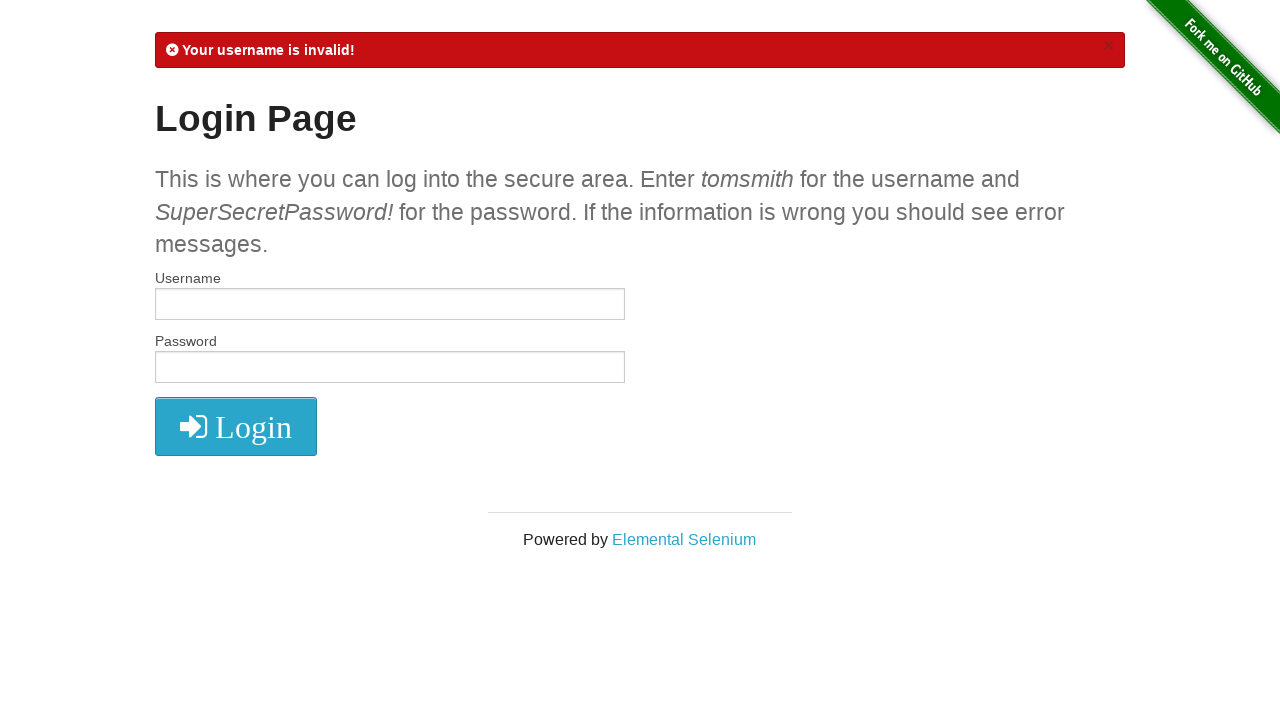

Error message displayed confirming login validation
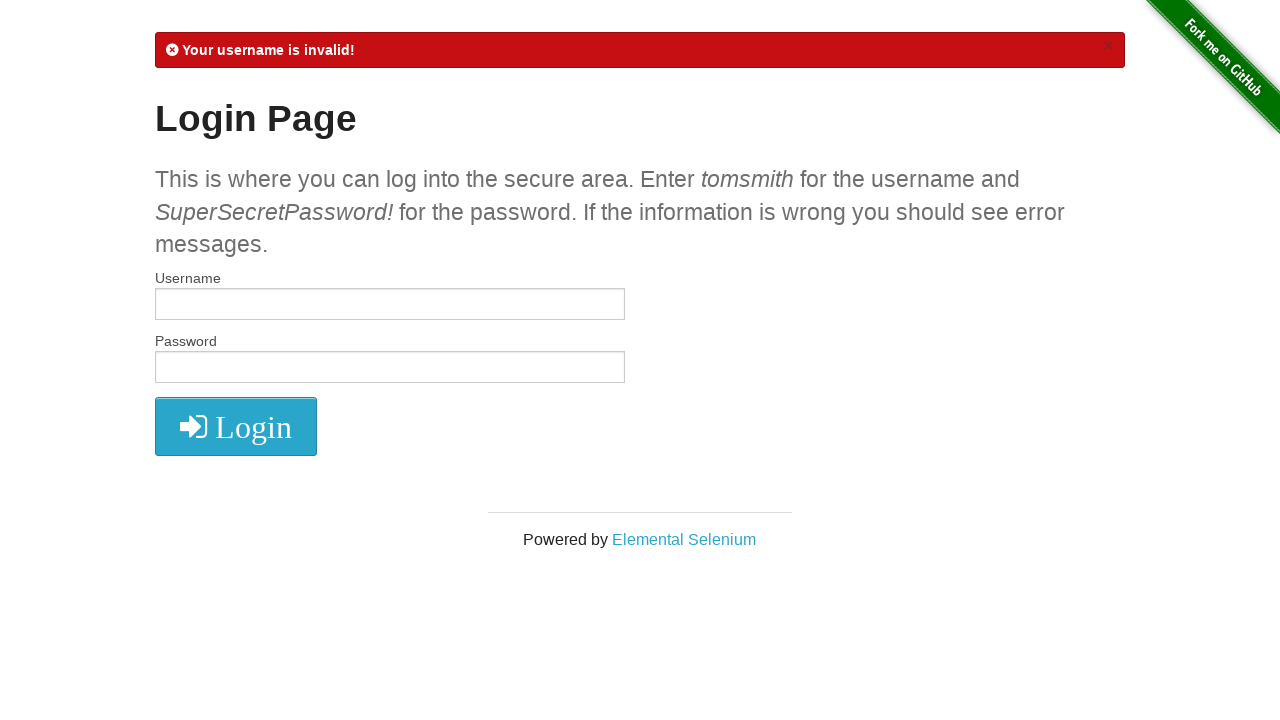

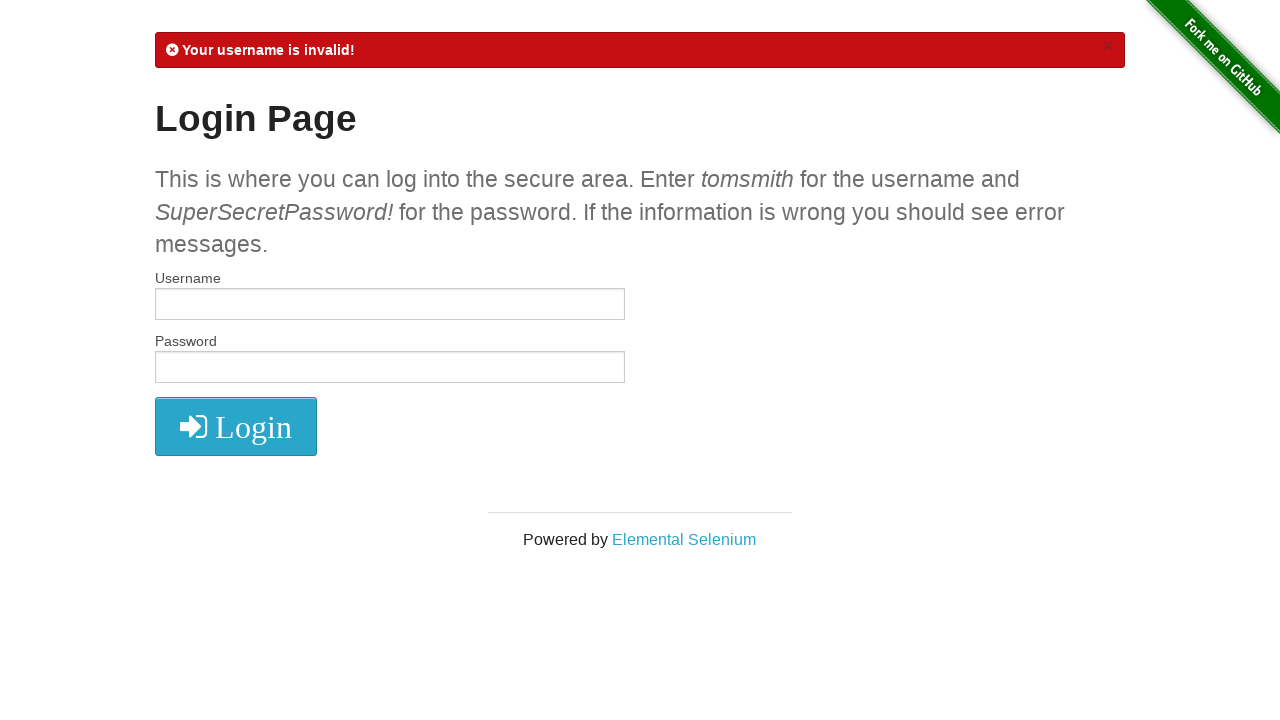